Tests prompt alert functionality by clicking the prompt button, entering text, and accepting the alert

Starting URL: https://www.hyrtutorials.com/p/alertsdemo.html

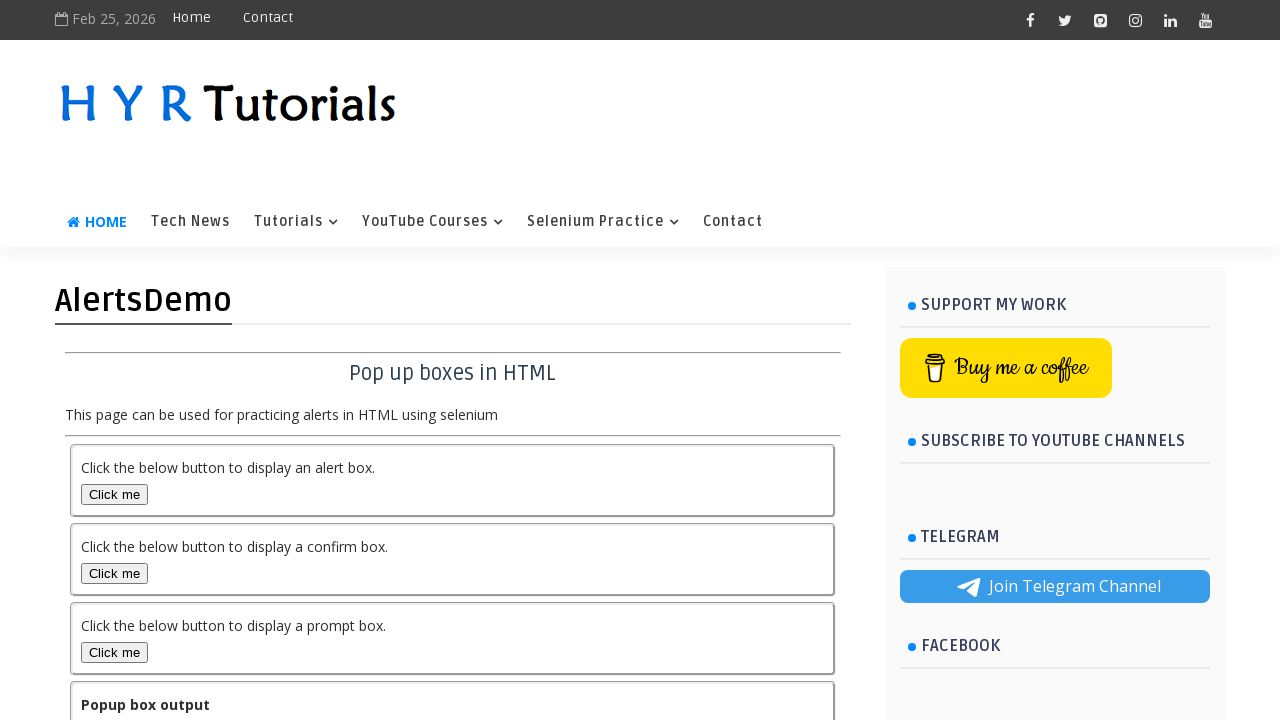

Retrieved initial output text from page
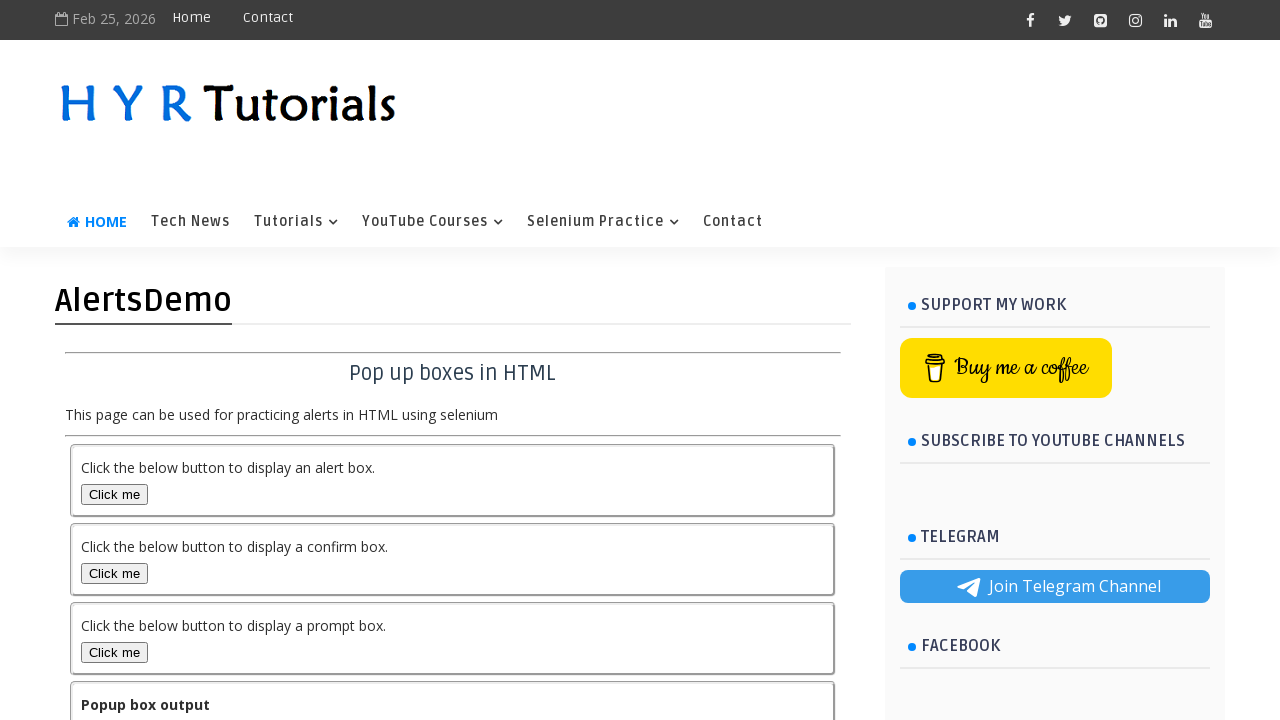

Clicked prompt box button at (114, 652) on #promptBox
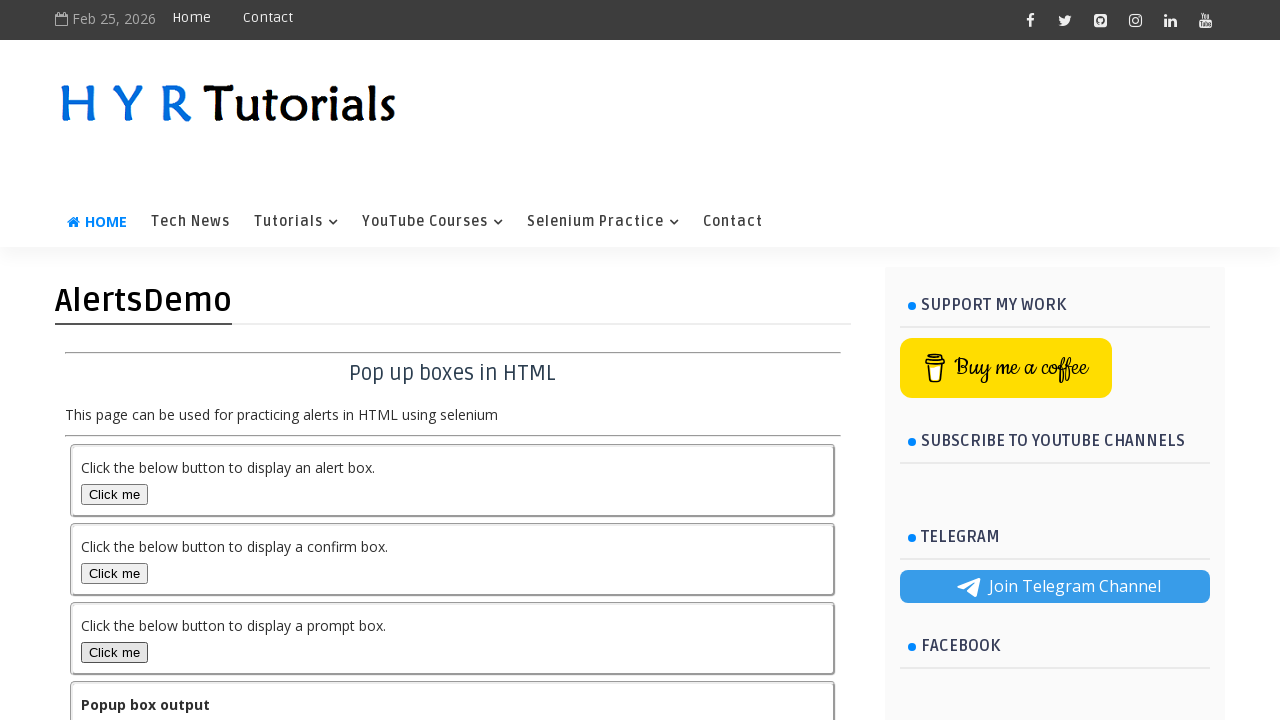

Set up dialog handler to accept prompt with text 'kiranreddy'
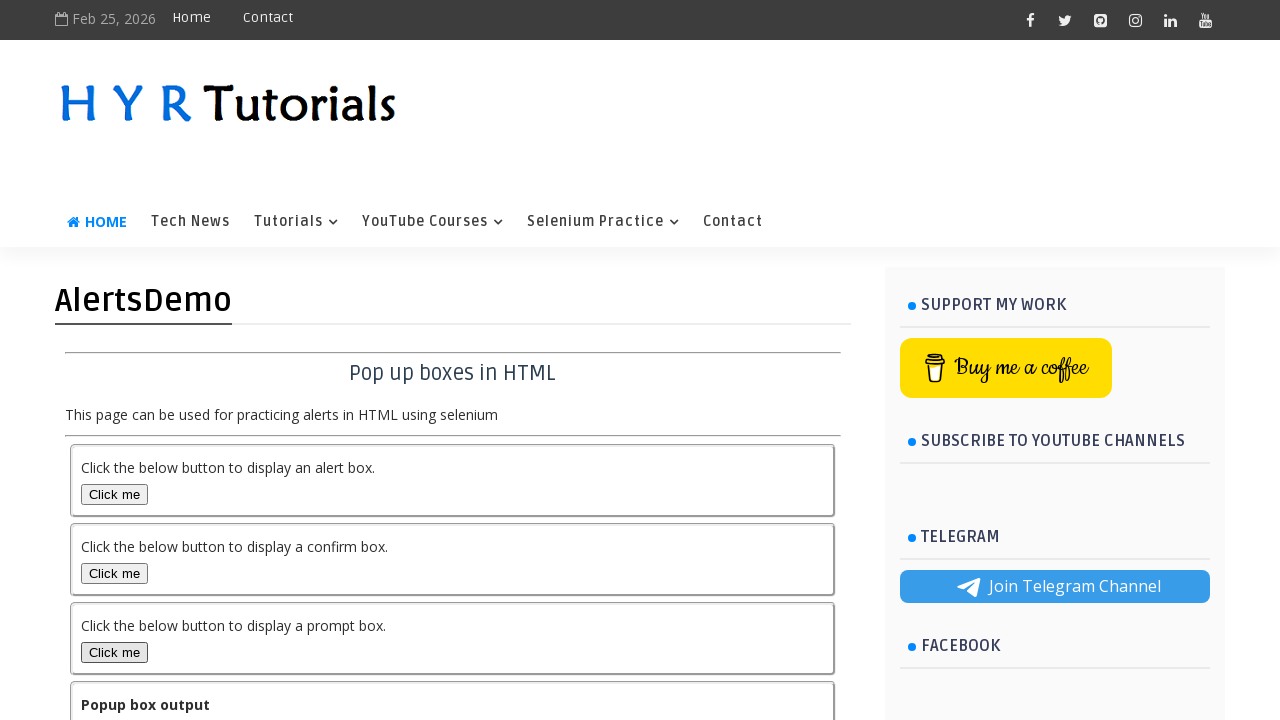

Clicked prompt box button to trigger alert dialog at (114, 652) on #promptBox
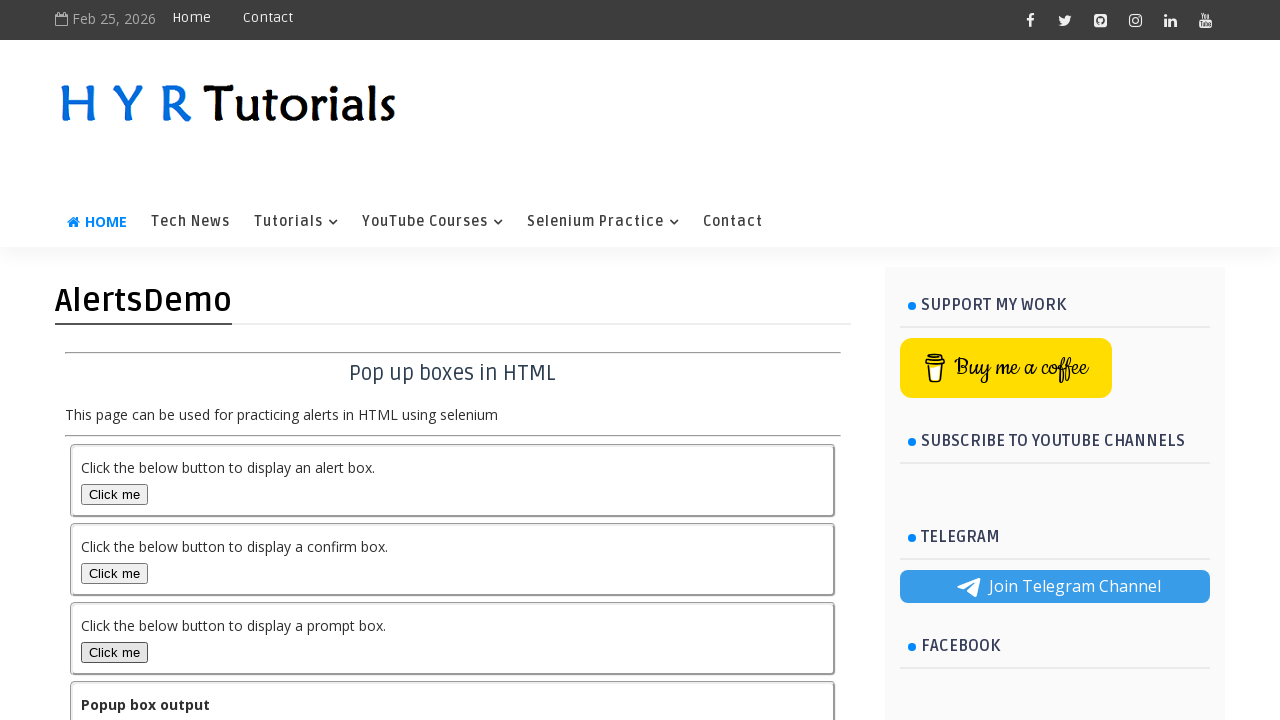

Retrieved final output text from page after accepting prompt
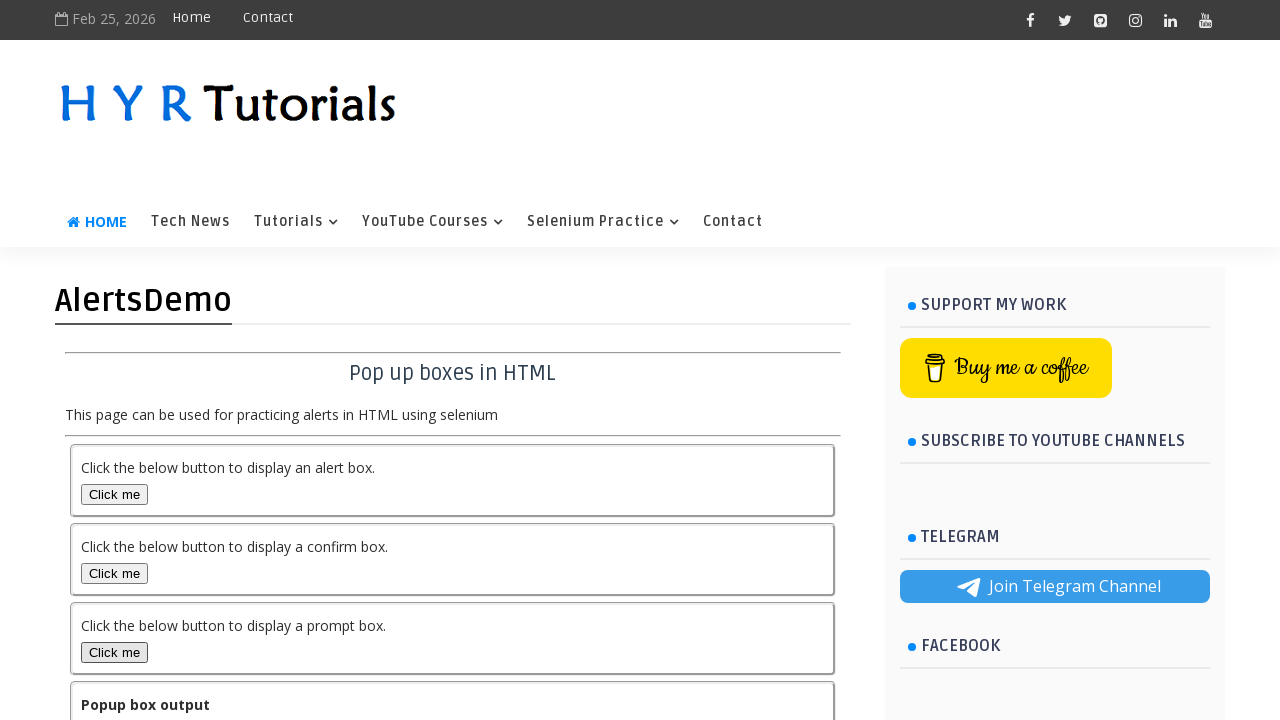

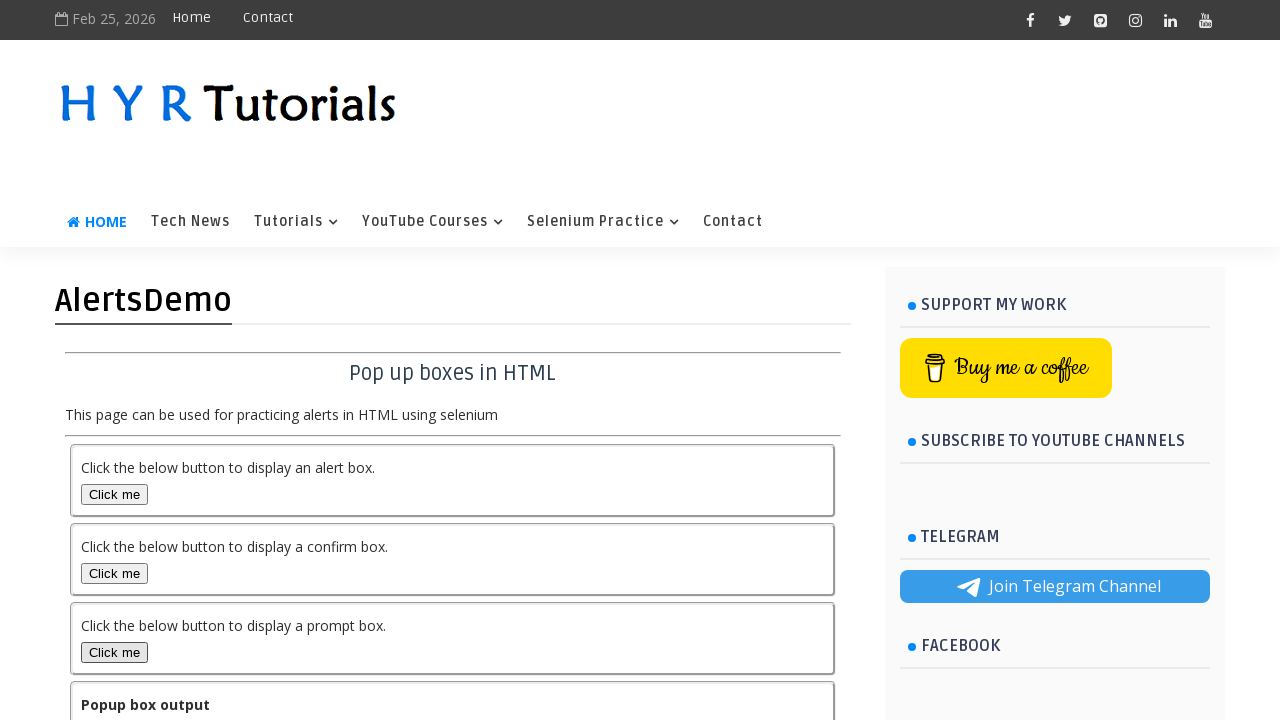